Tests dynamic properties page by clicking on the dynamic properties button, waiting for a dynamically appearing element, and then clicking it

Starting URL: https://demo-project.wedevx.co

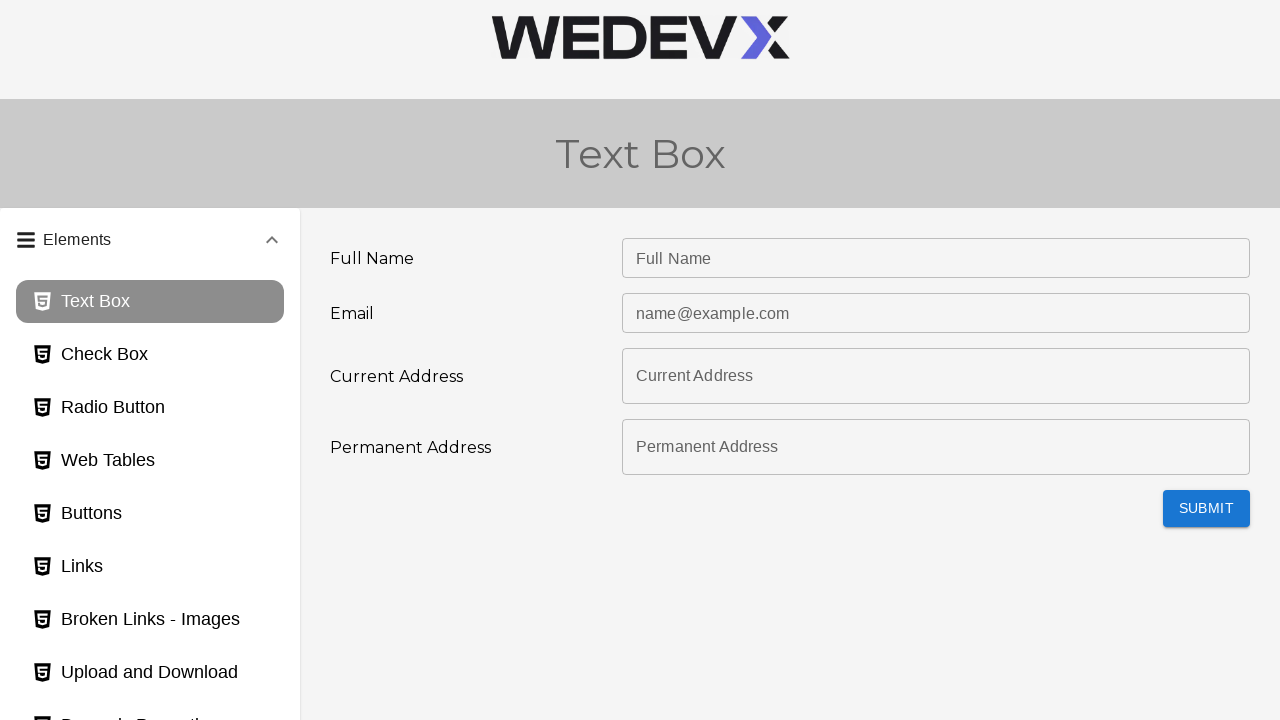

Clicked on the dynamic properties button at (150, 699) on #dynamicProperties_page
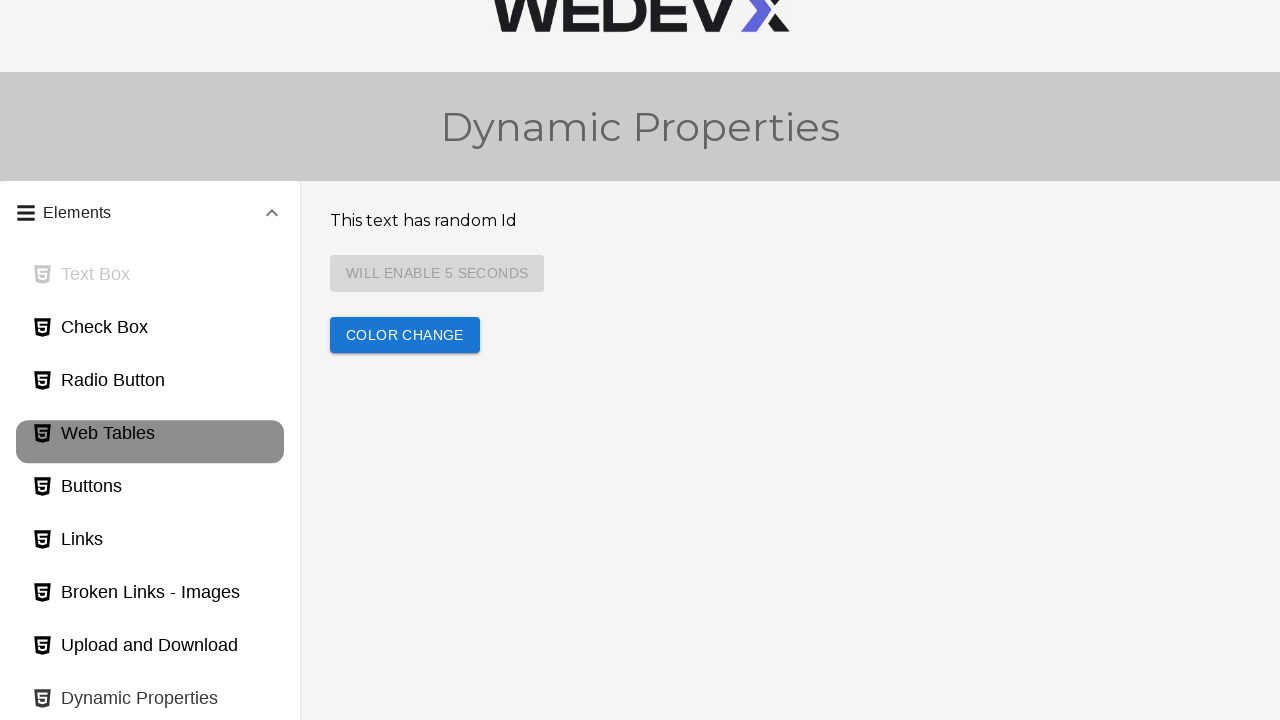

Waited for the dynamically appearing element to load
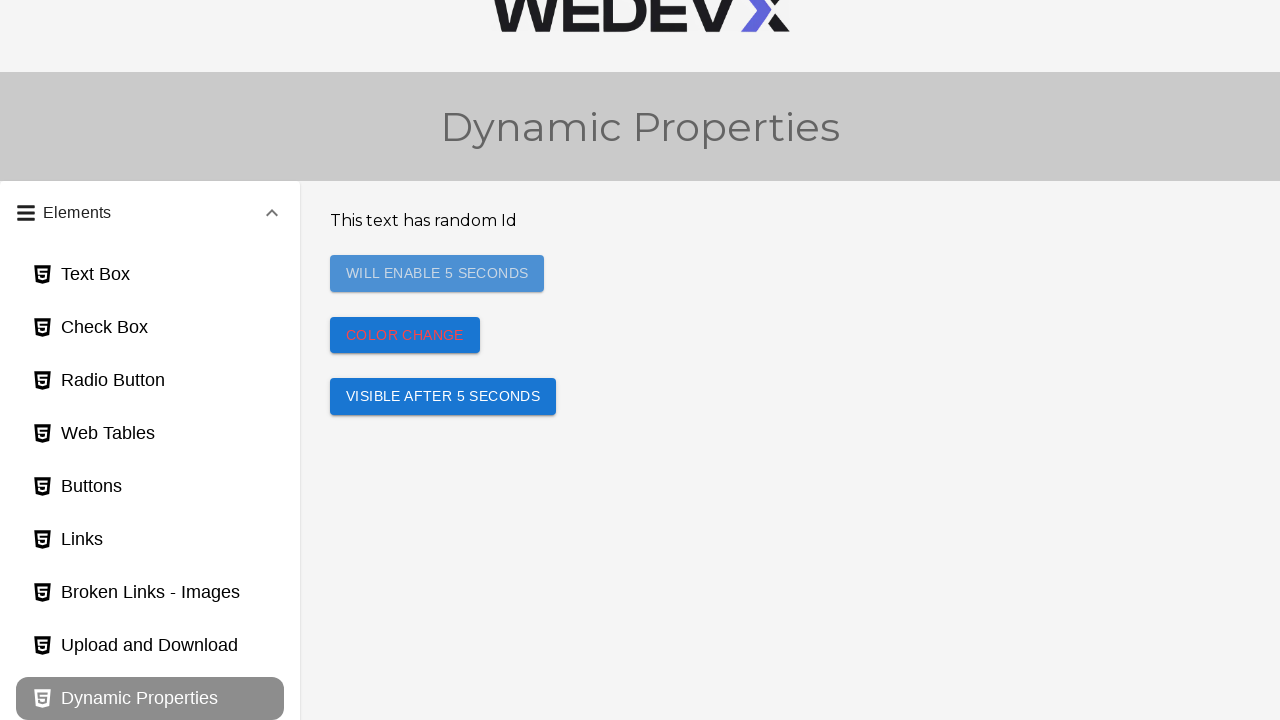

Clicked the dynamically visible button at (443, 397) on #visibleAfter
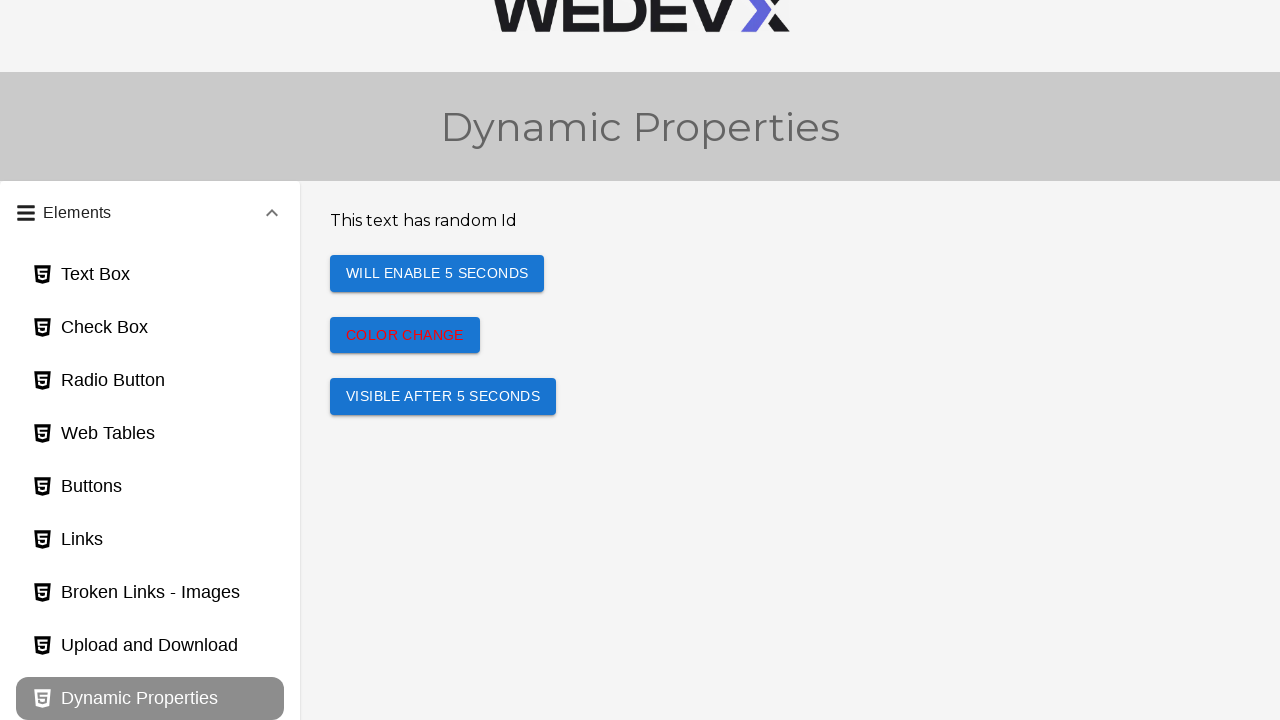

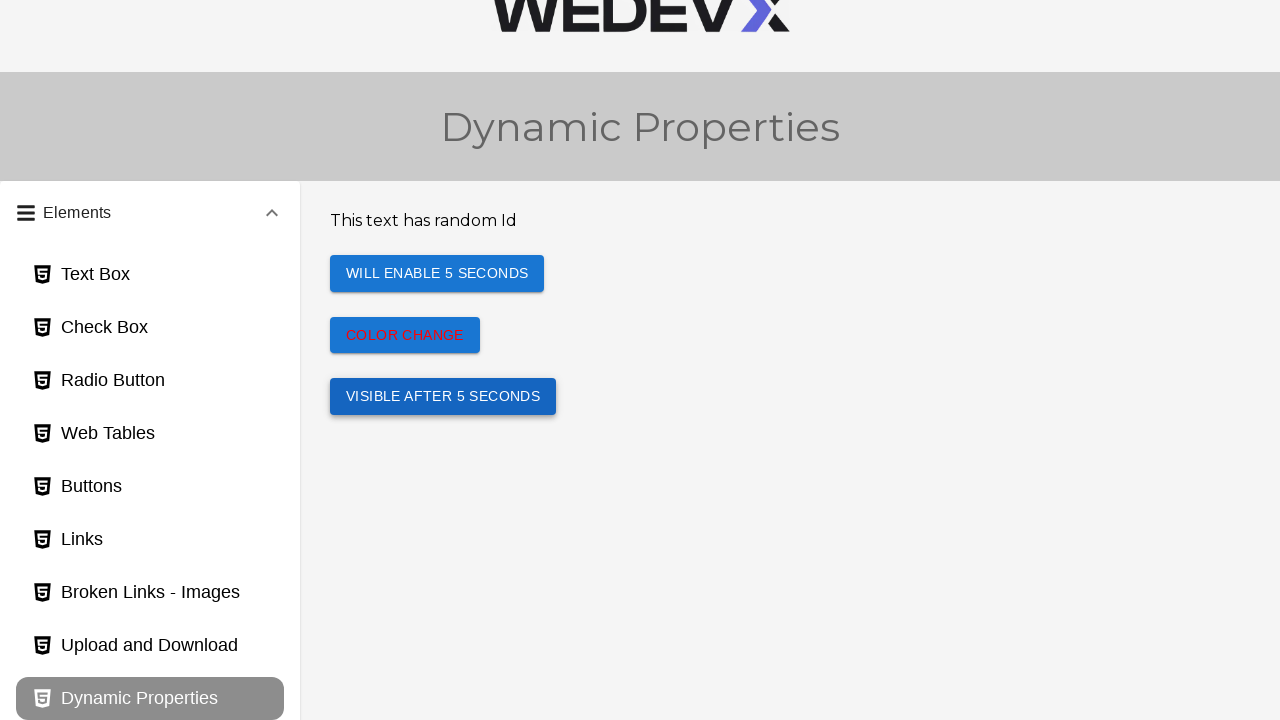